Tests file download functionality by clicking the download button

Starting URL: http://85.192.34.140:8081

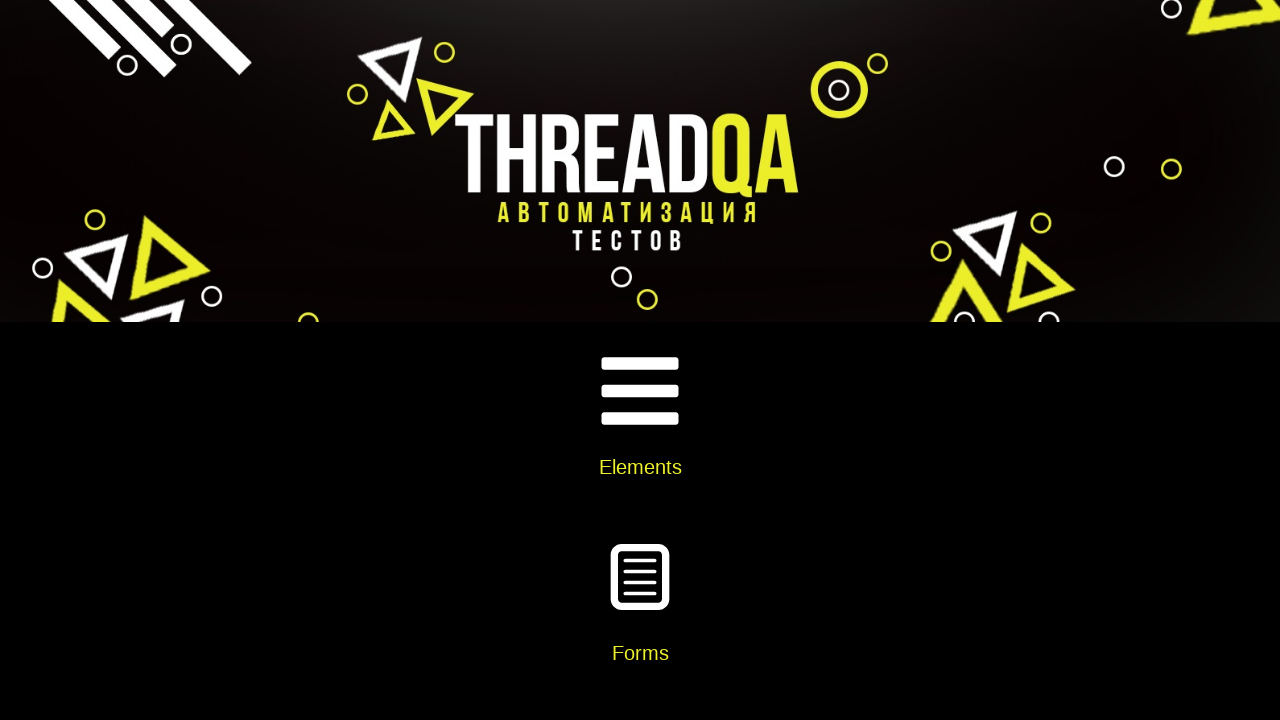

Clicked on Elements card at (640, 467) on xpath=//div[@class='card-body']//h5[text()='Elements']
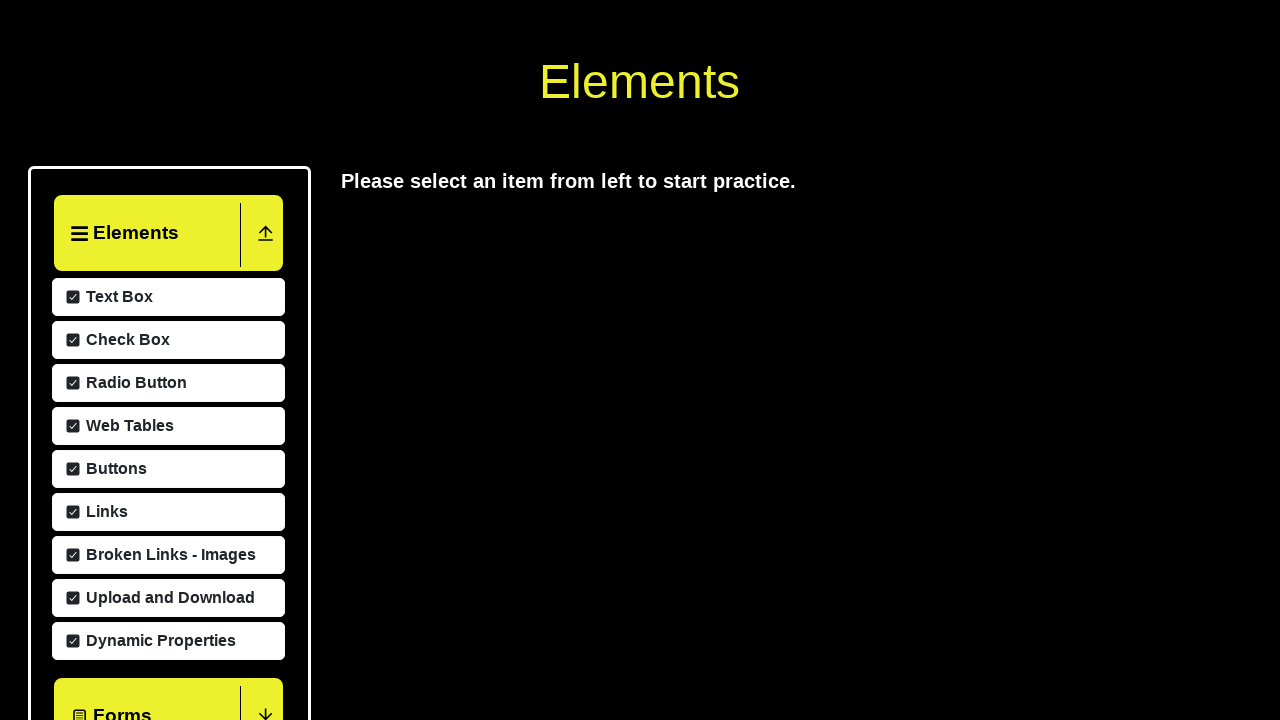

Clicked on Upload and Download menu item at (168, 360) on xpath=//span[text()='Upload and Download']
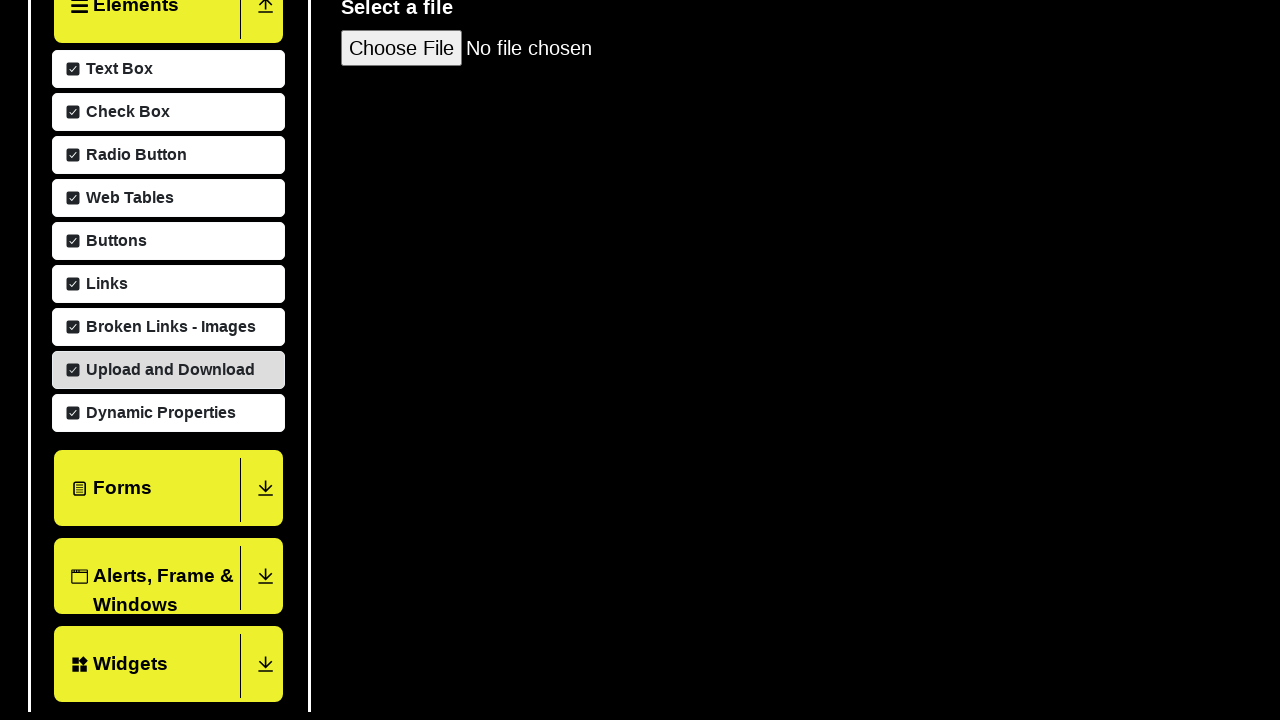

Clicked download button to initiate file download at (391, 19) on #downloadButton
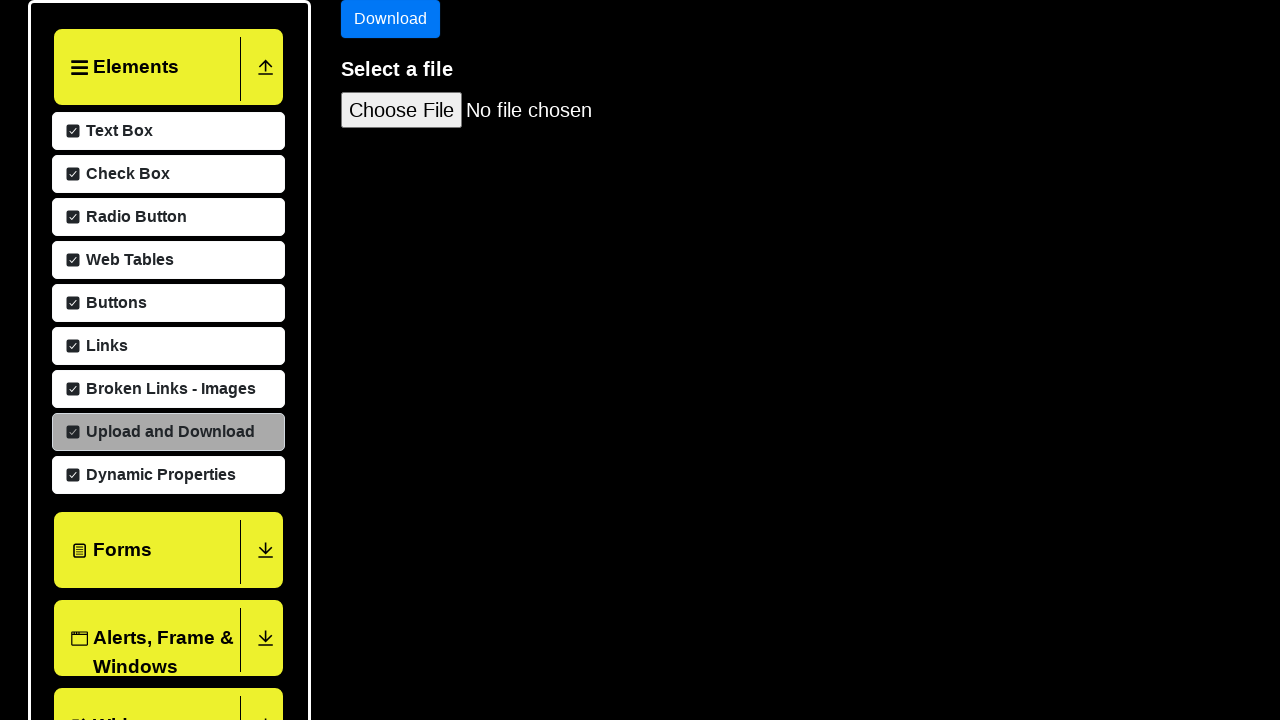

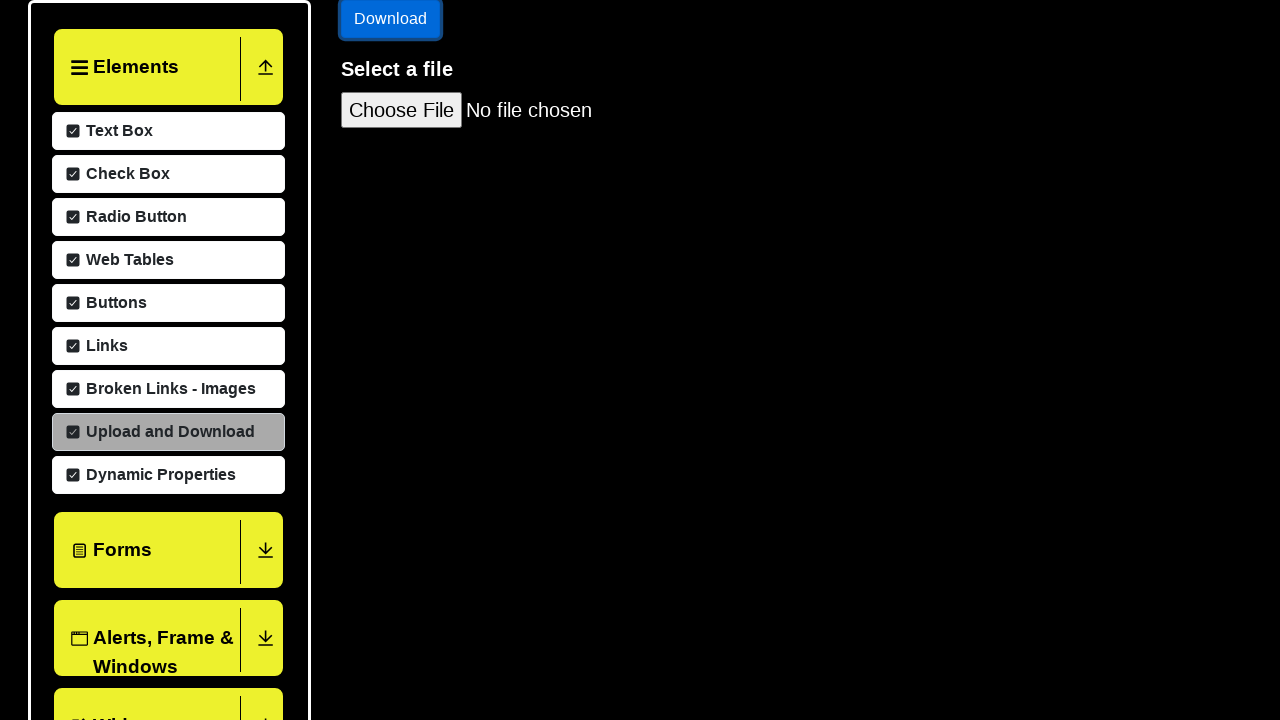